Tests a JavaScript prompt alert by clicking a button, entering text into the prompt, accepting it, and verifying the entered text is displayed

Starting URL: https://automationfc.github.io/basic-form/index.html

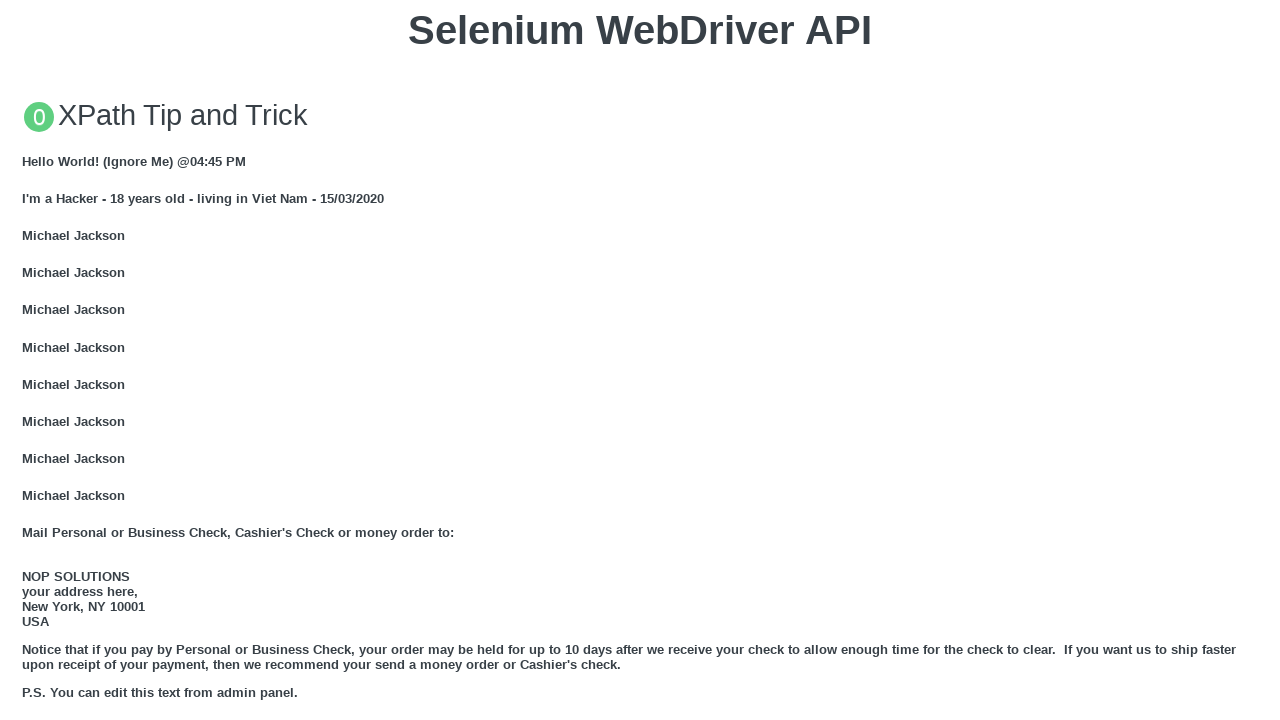

Set up dialog handler to accept prompt with text 'Sun Automation'
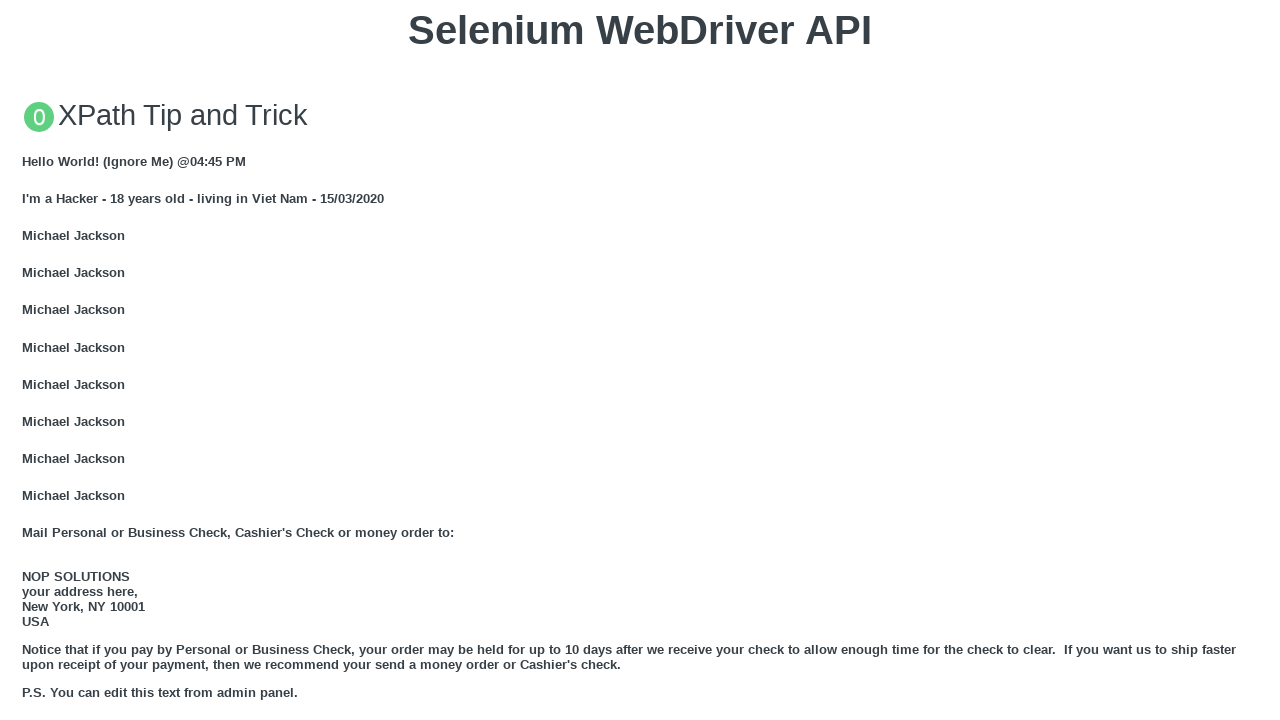

Clicked button to trigger JavaScript prompt alert at (640, 360) on xpath=//button[text()='Click for JS Prompt']
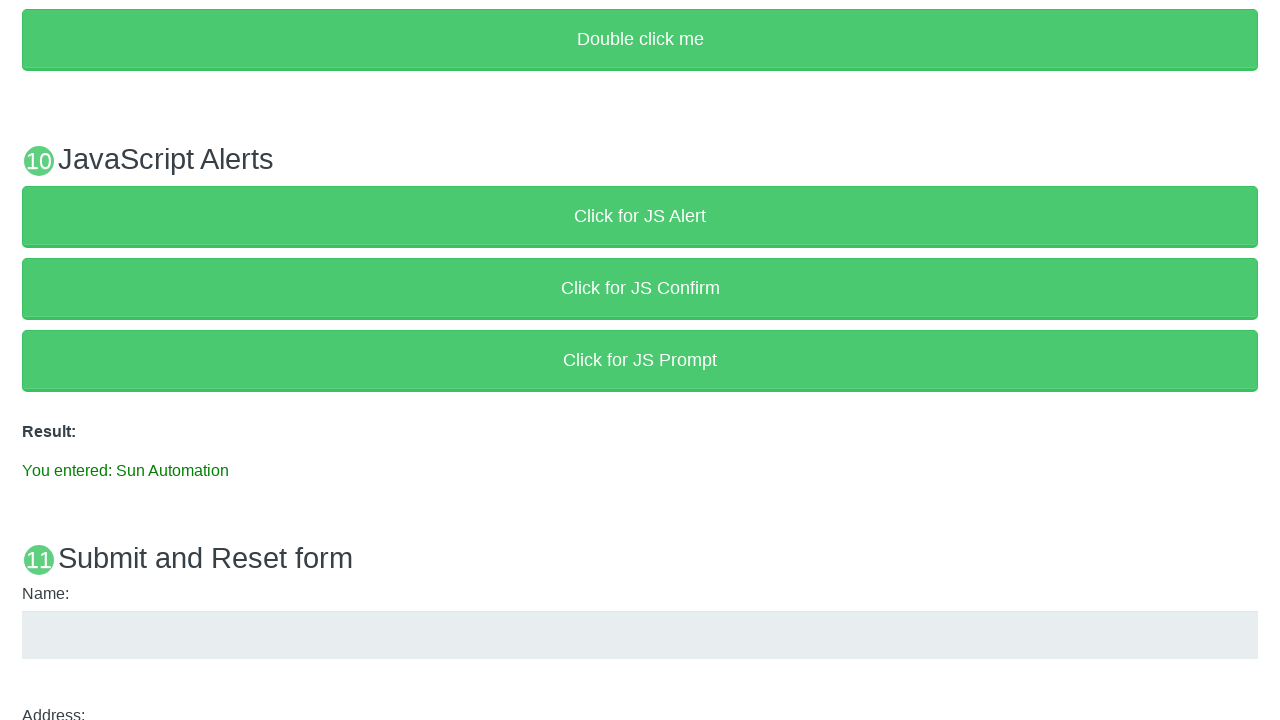

Result message element loaded after prompt was accepted
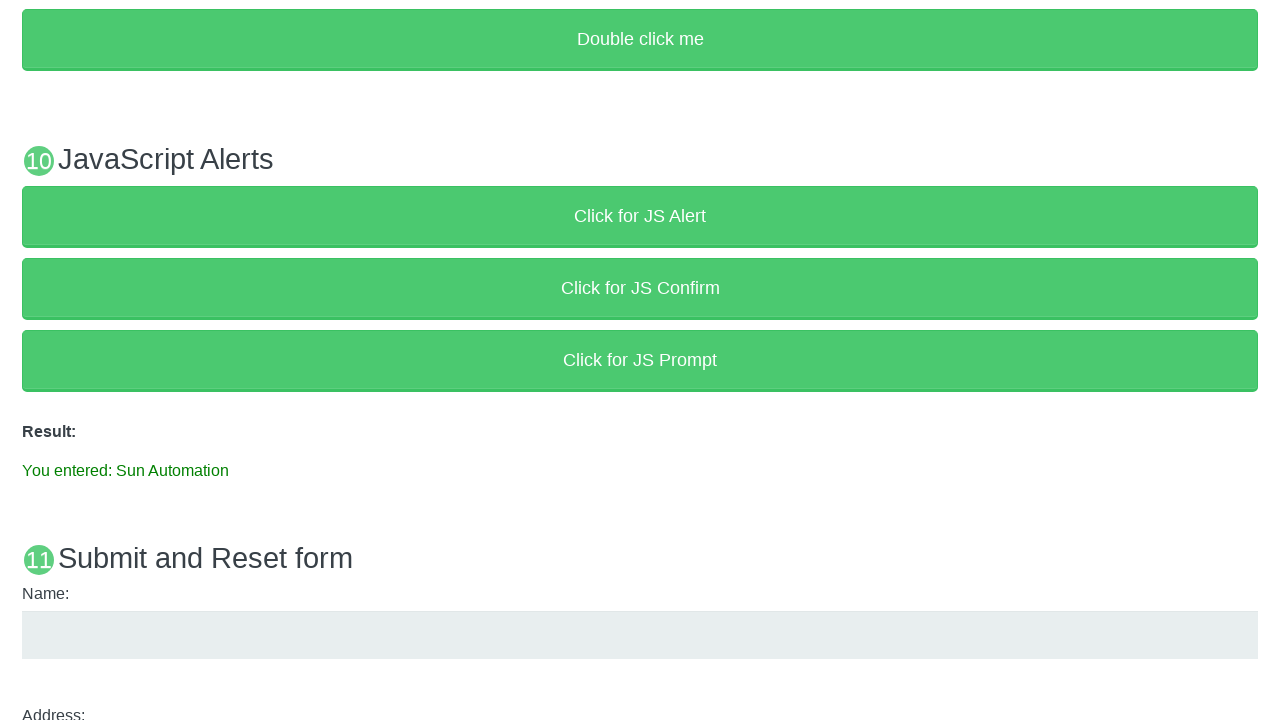

Verified result message displays 'You entered: Sun Automation'
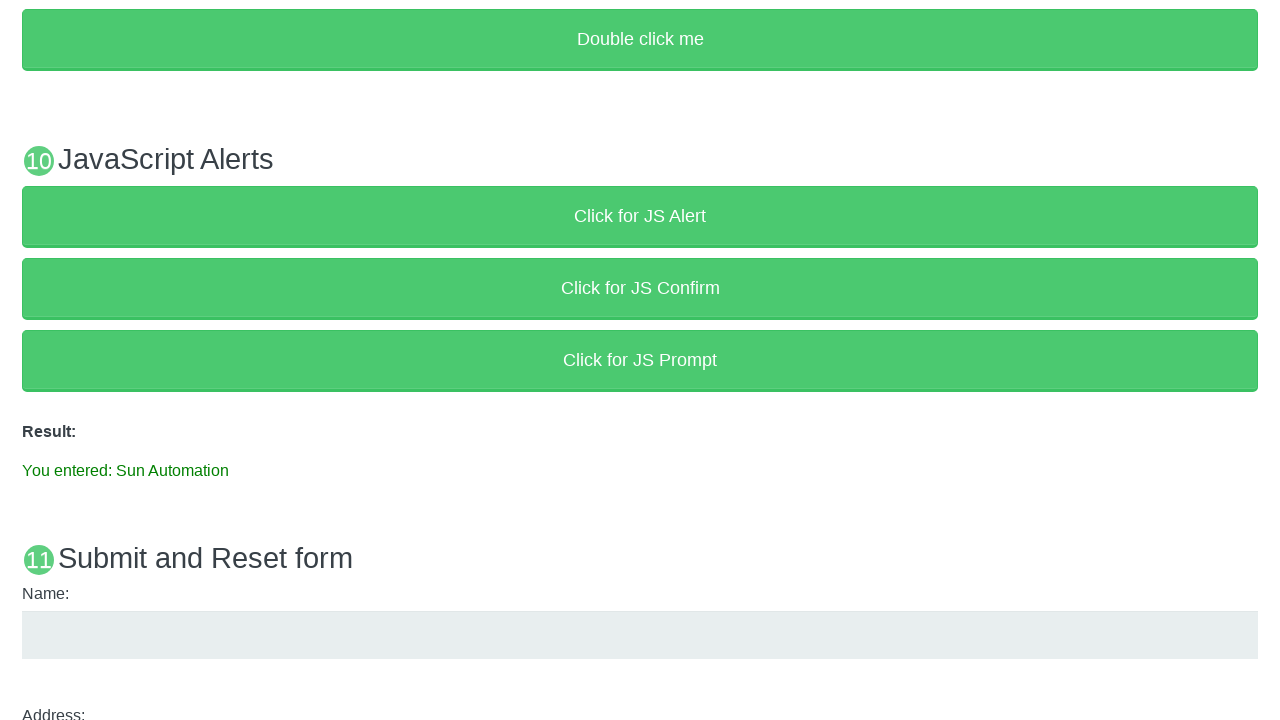

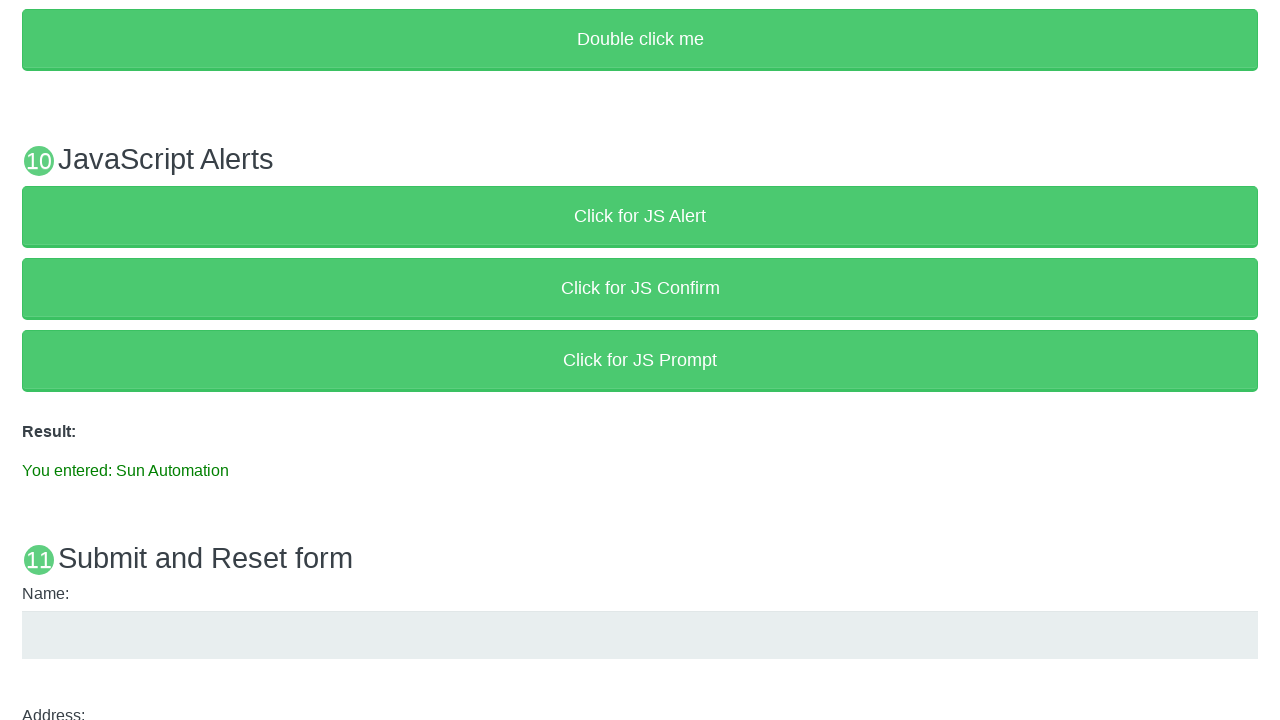